Tests mouse hover interaction on Naaptol website by hovering over the "Shopping Categories" menu and clicking on a dropdown menu item.

Starting URL: https://www.naaptol.com/

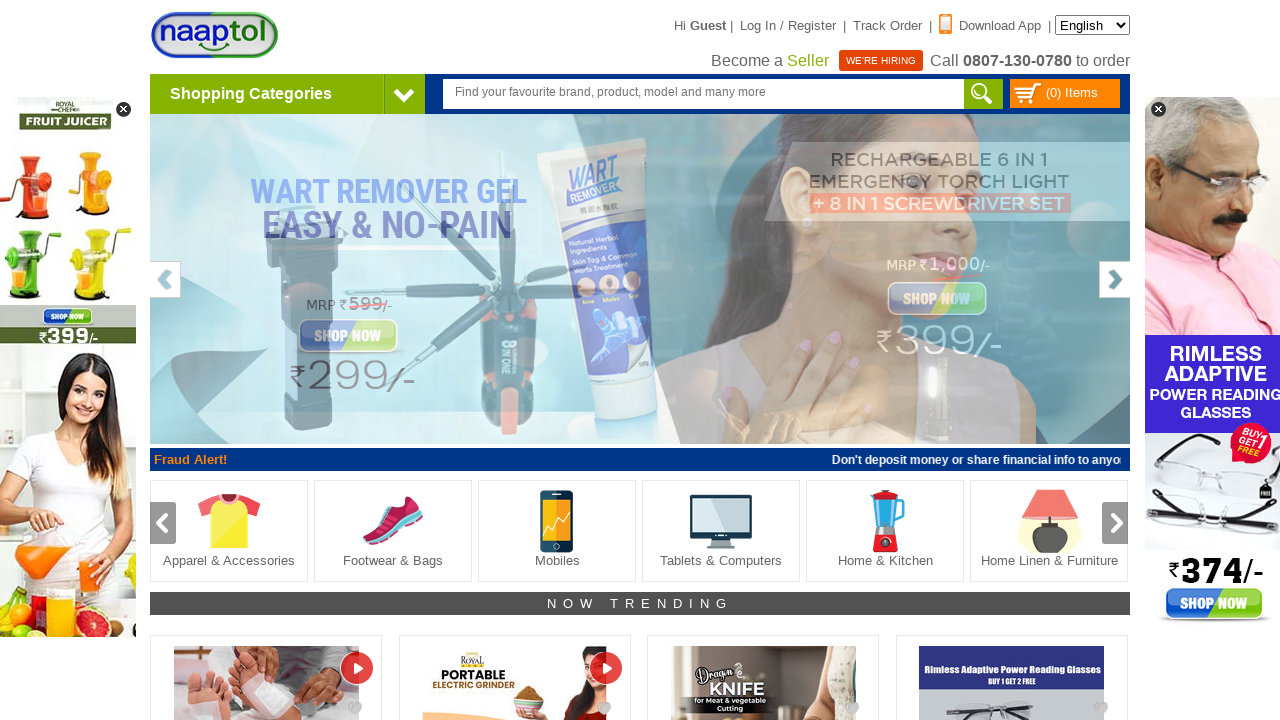

Hovered over 'Shopping Categories' menu at (251, 94) on xpath=//span[text()='Shopping Categories']
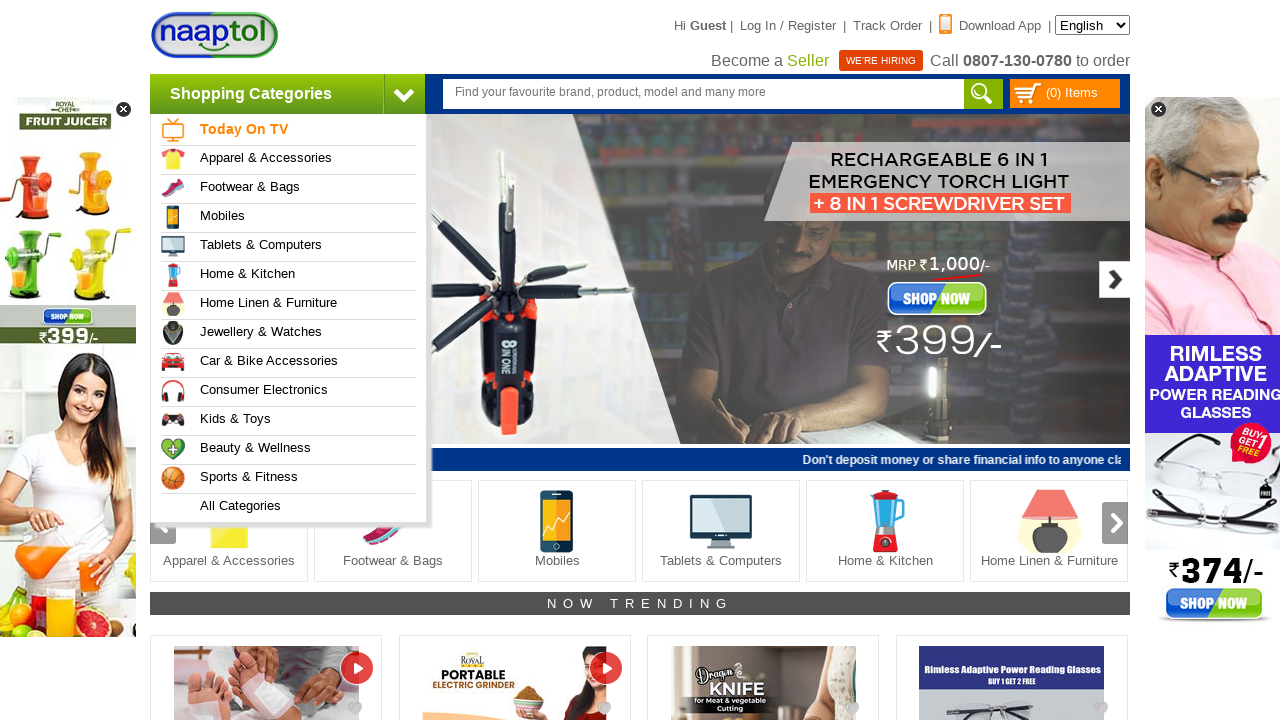

Clicked on dropdown menu item from Shopping Categories at (288, 190) on (//li[@id='cshow2'])[1]
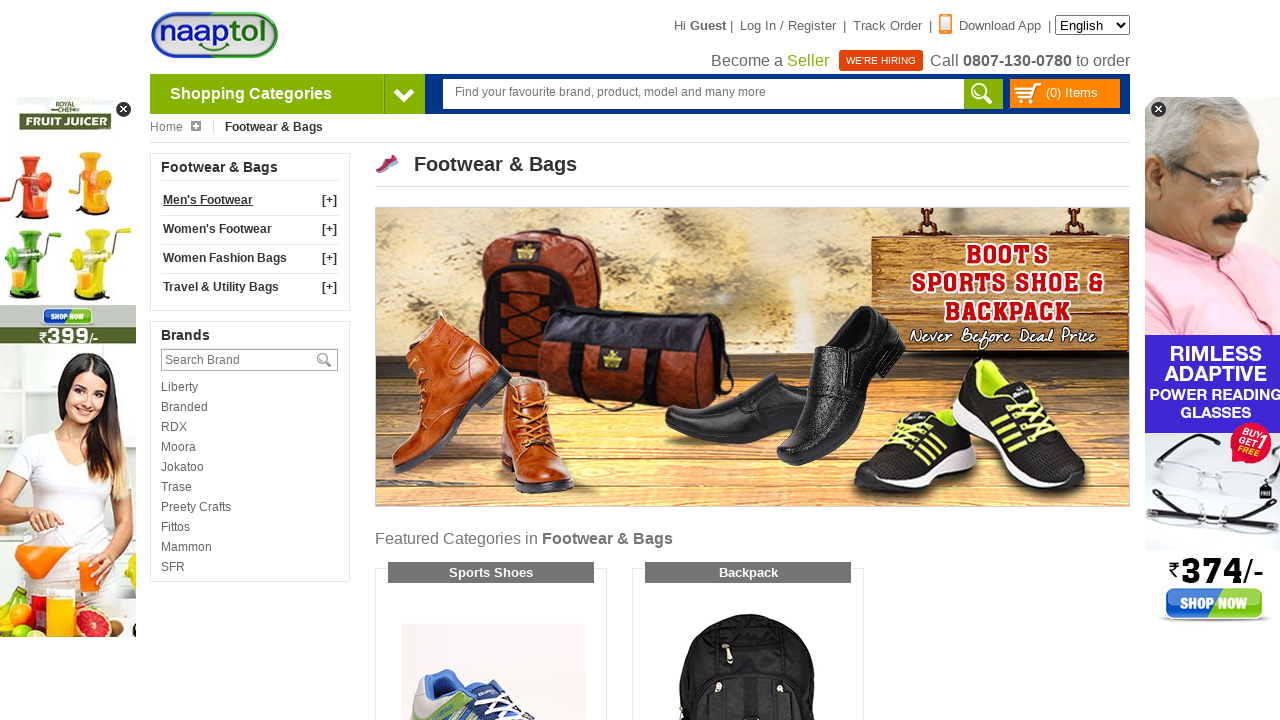

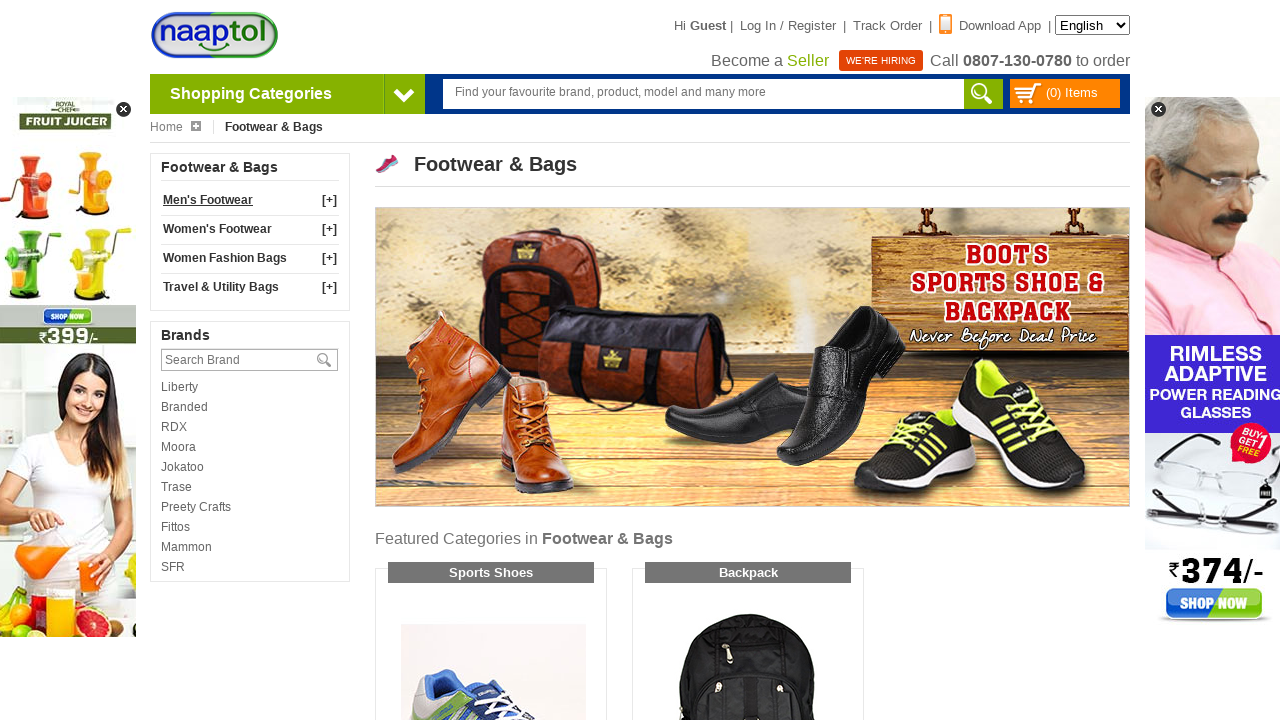